Tests searching from the main page with 'grail' keyword to verify consistent search results.

Starting URL: https://www.python.org/

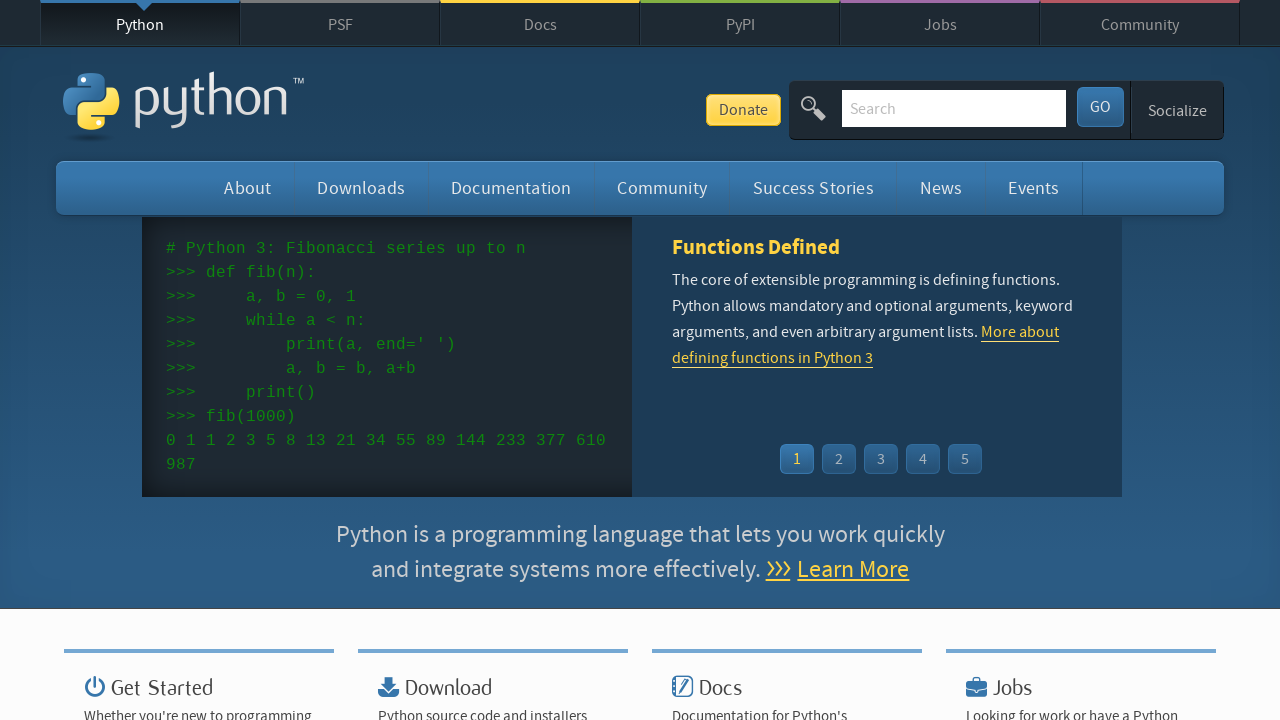

Clicked on search field at (954, 108) on #id-search-field
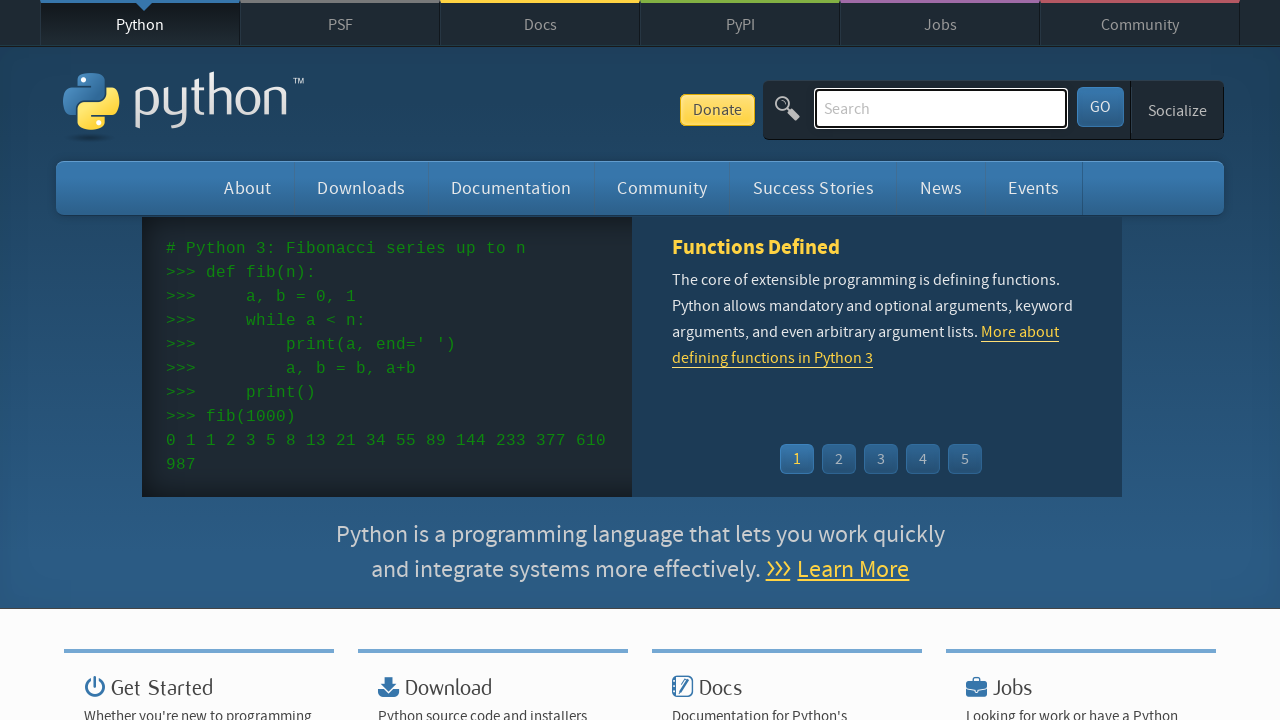

Filled search field with 'grail' keyword on #id-search-field
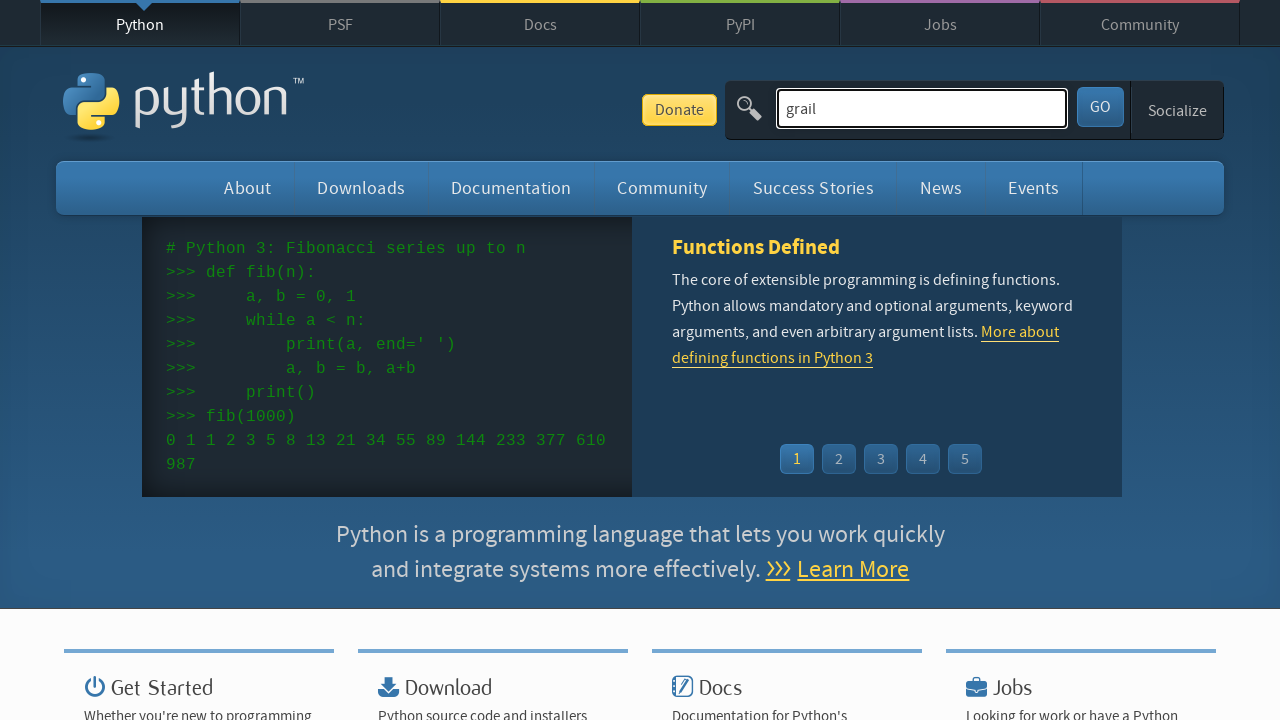

Pressed Enter to submit search on #id-search-field
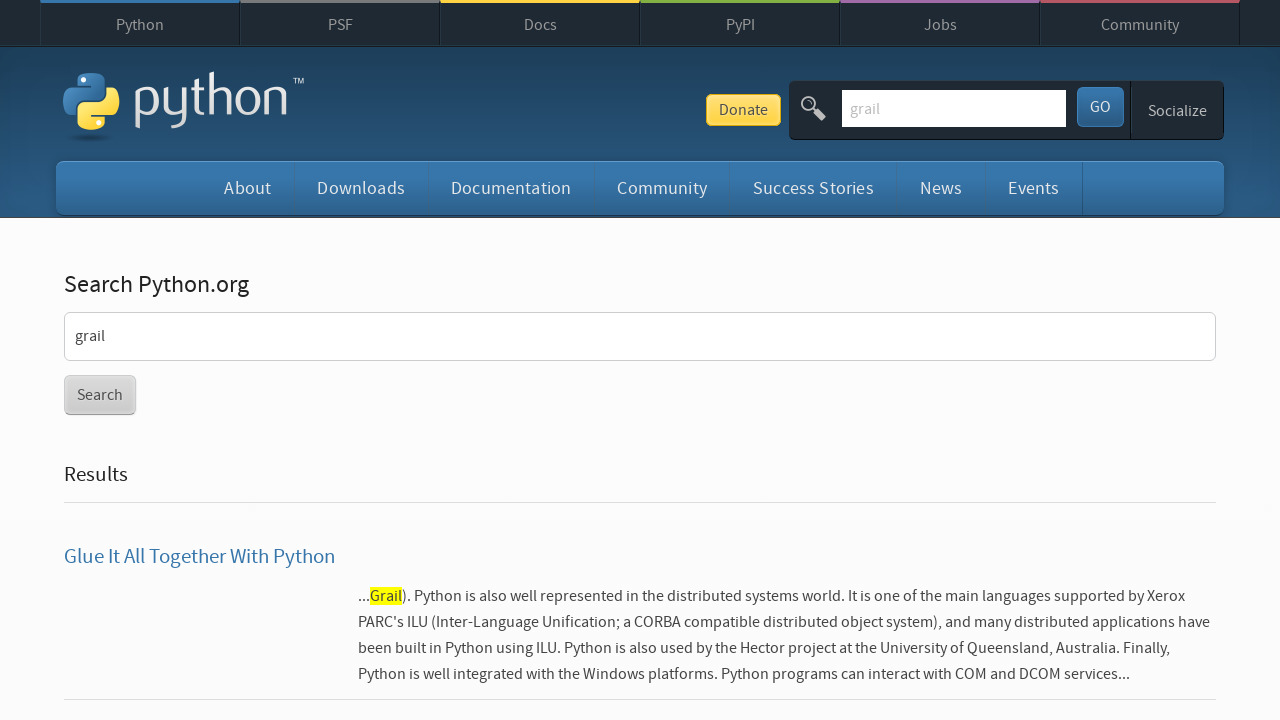

Search results loaded and verified
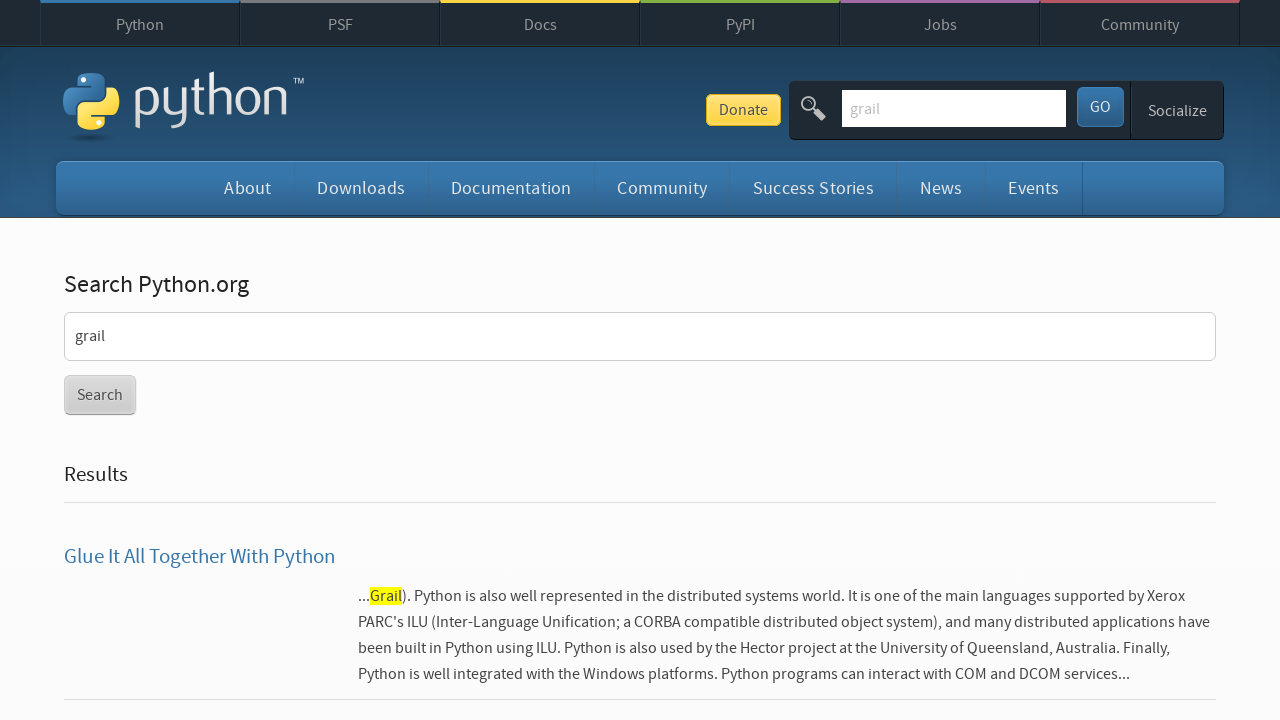

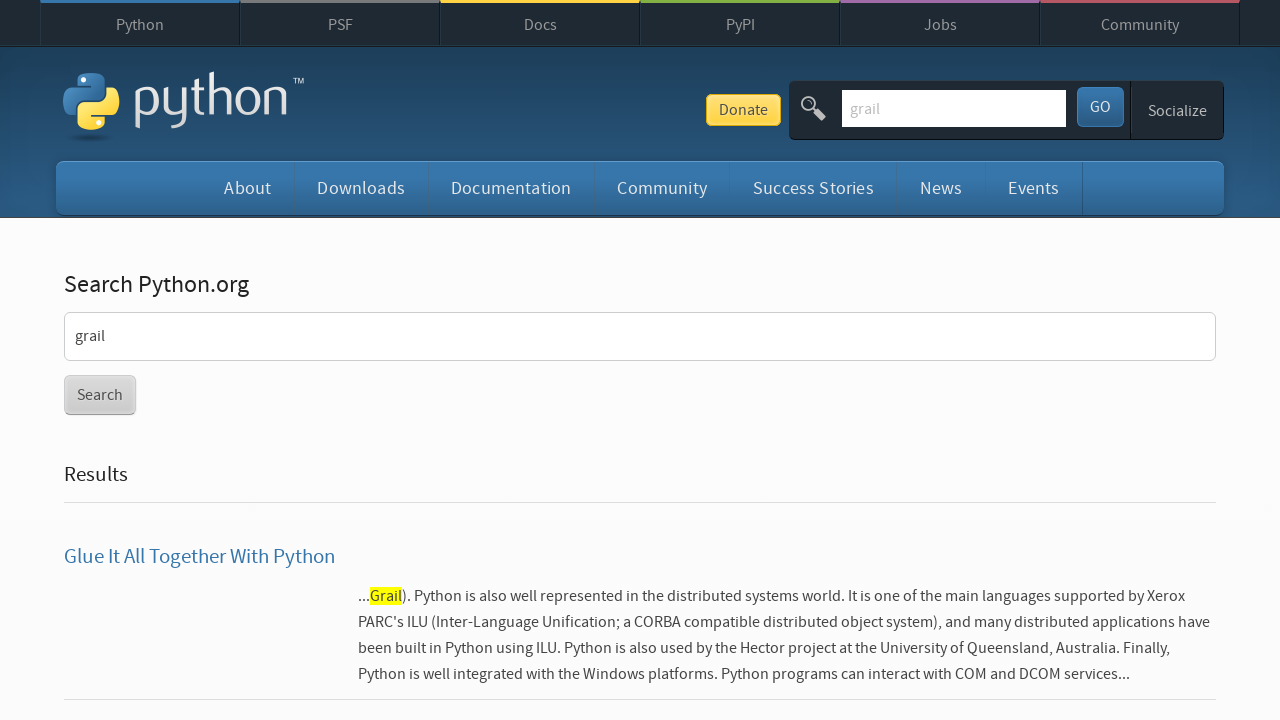